Tests browser back navigation by clicking a link that navigates to a new page, then using the browser's back functionality to return to the original page.

Starting URL: https://selenium.dev/selenium/web/mouse_interaction.html

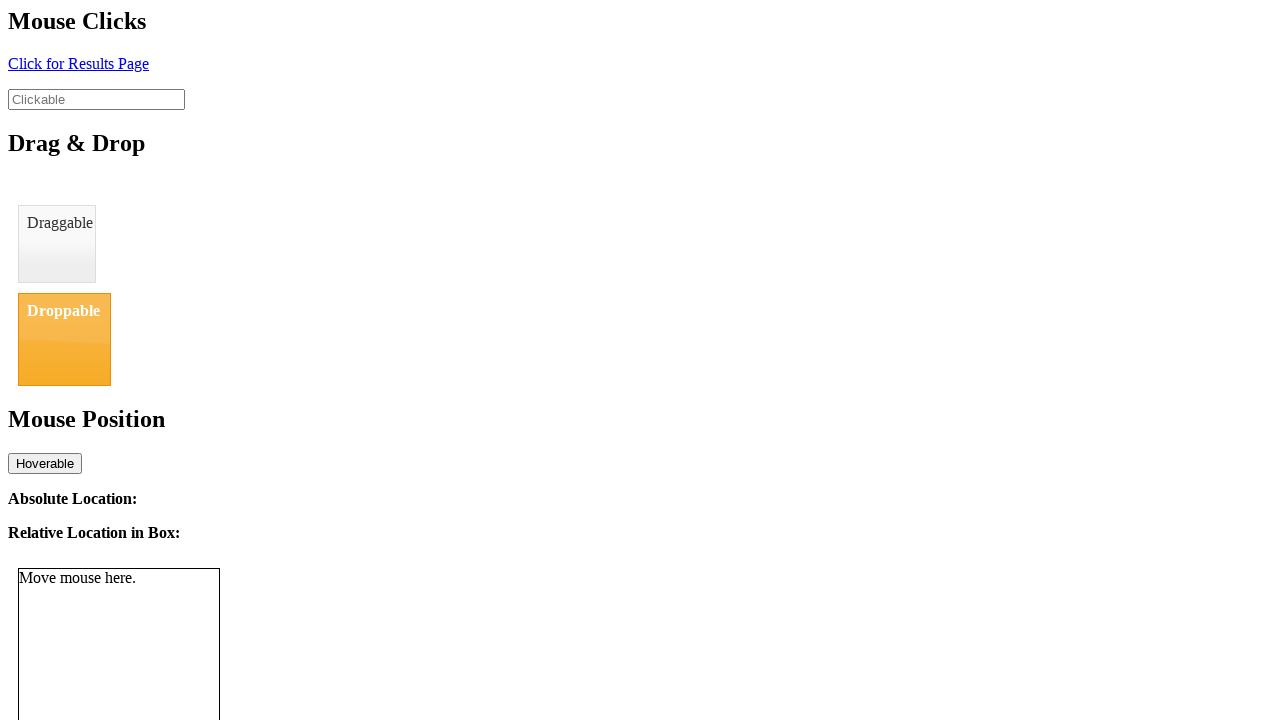

Clicked link element to navigate to new page at (78, 63) on #click
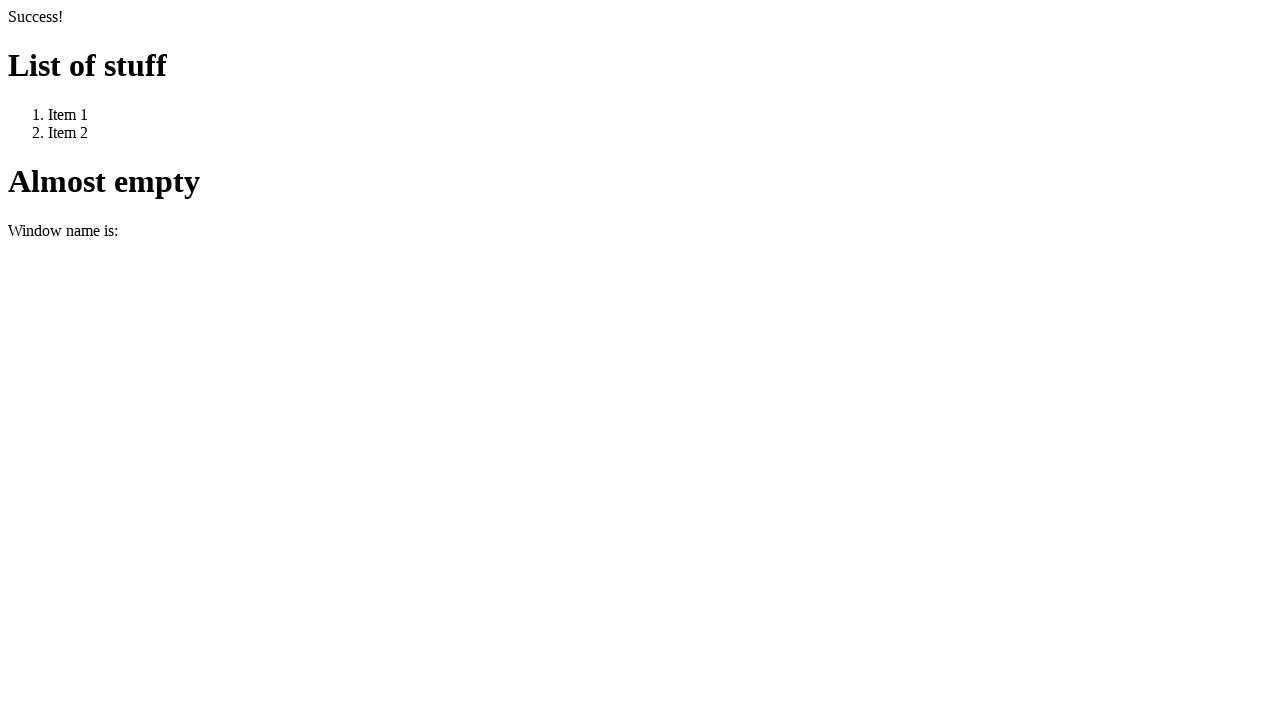

Waited for new page to load
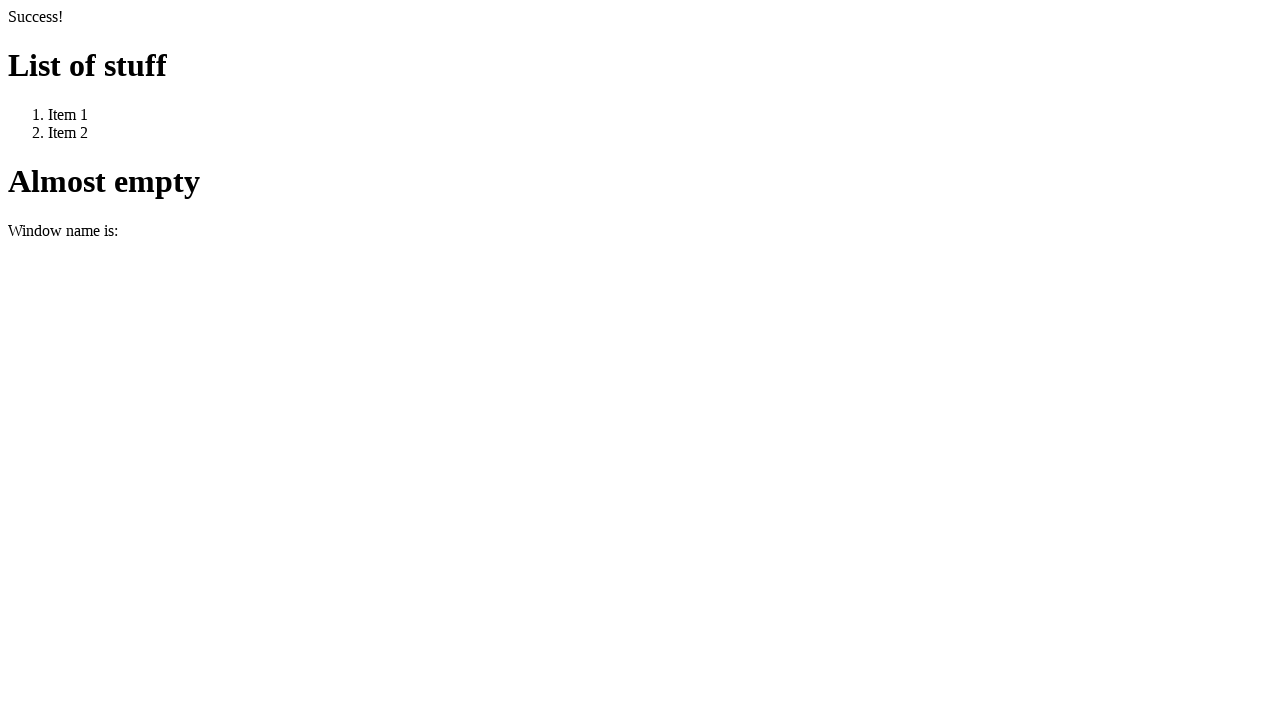

Verified page title is 'We Arrive Here'
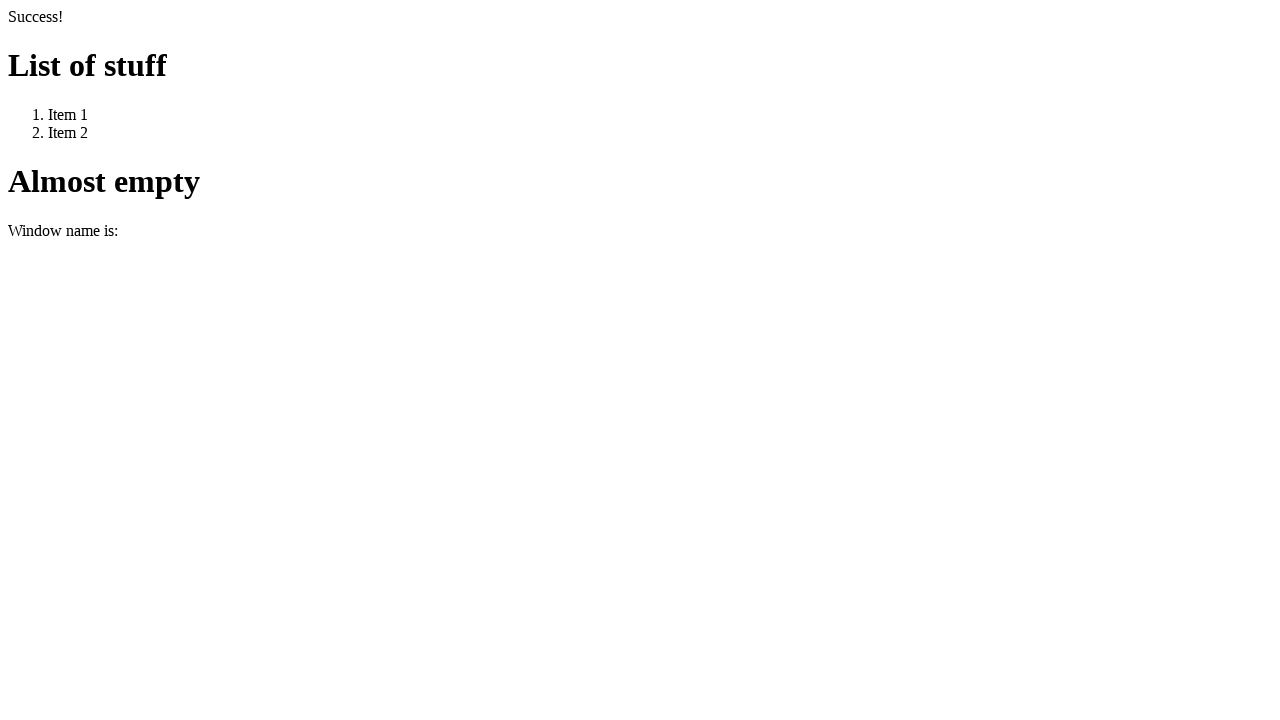

Navigated back using browser back button
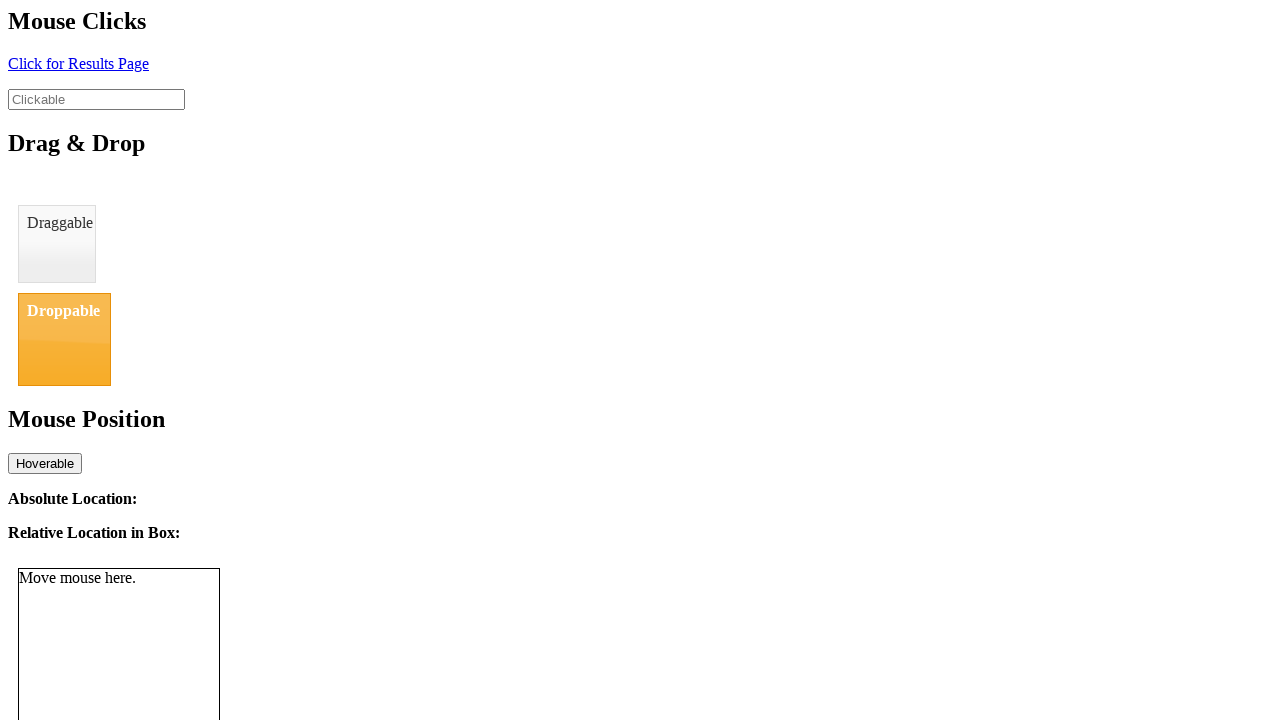

Waited for original page to load
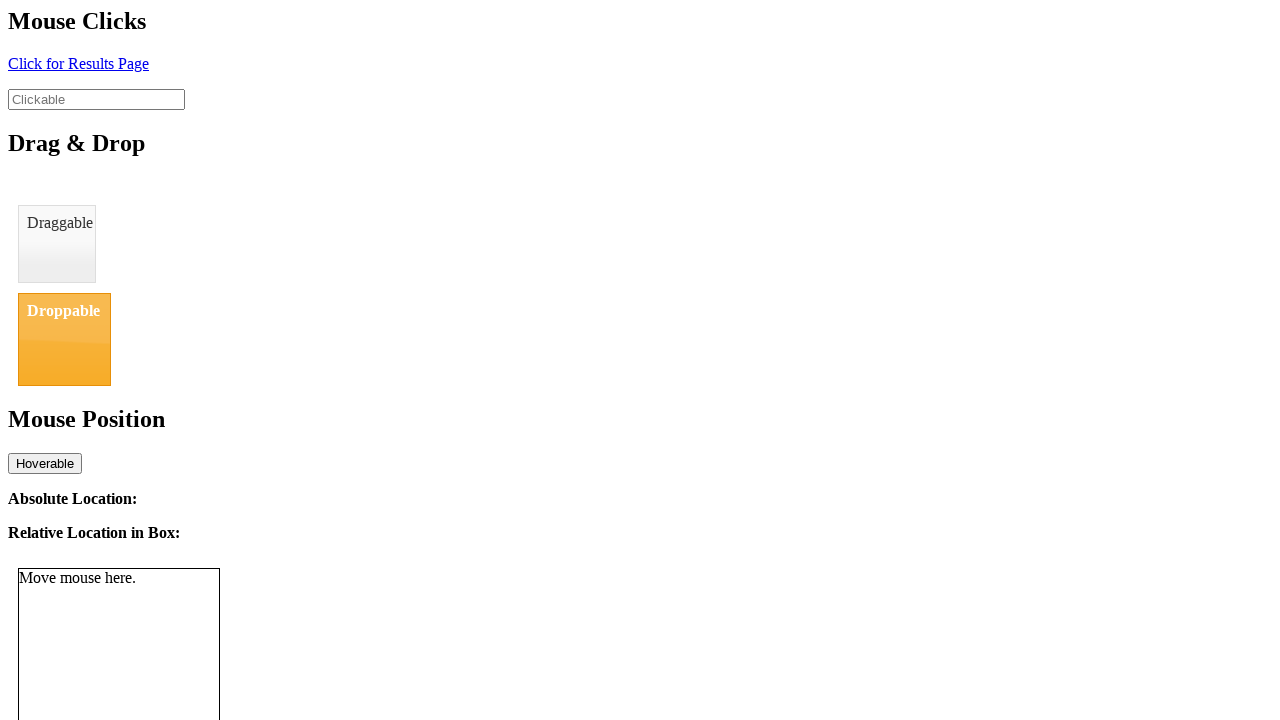

Verified page title is 'BasicMouseInterfaceTest'
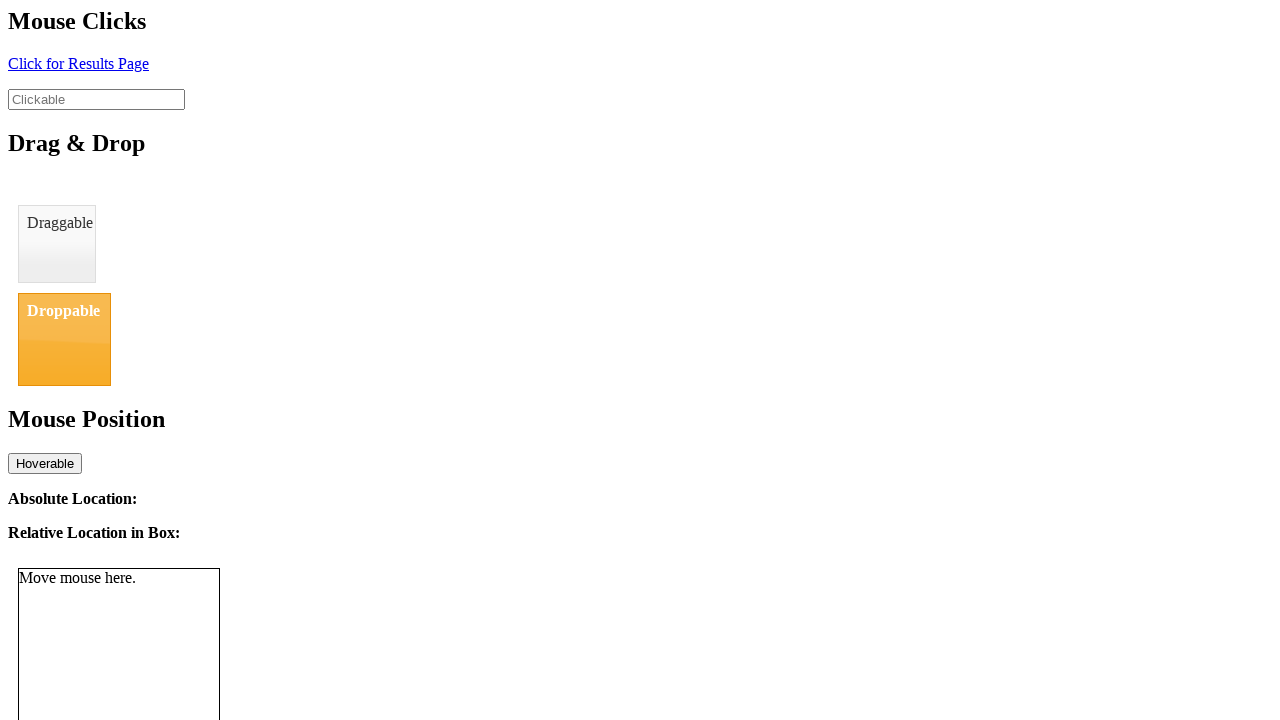

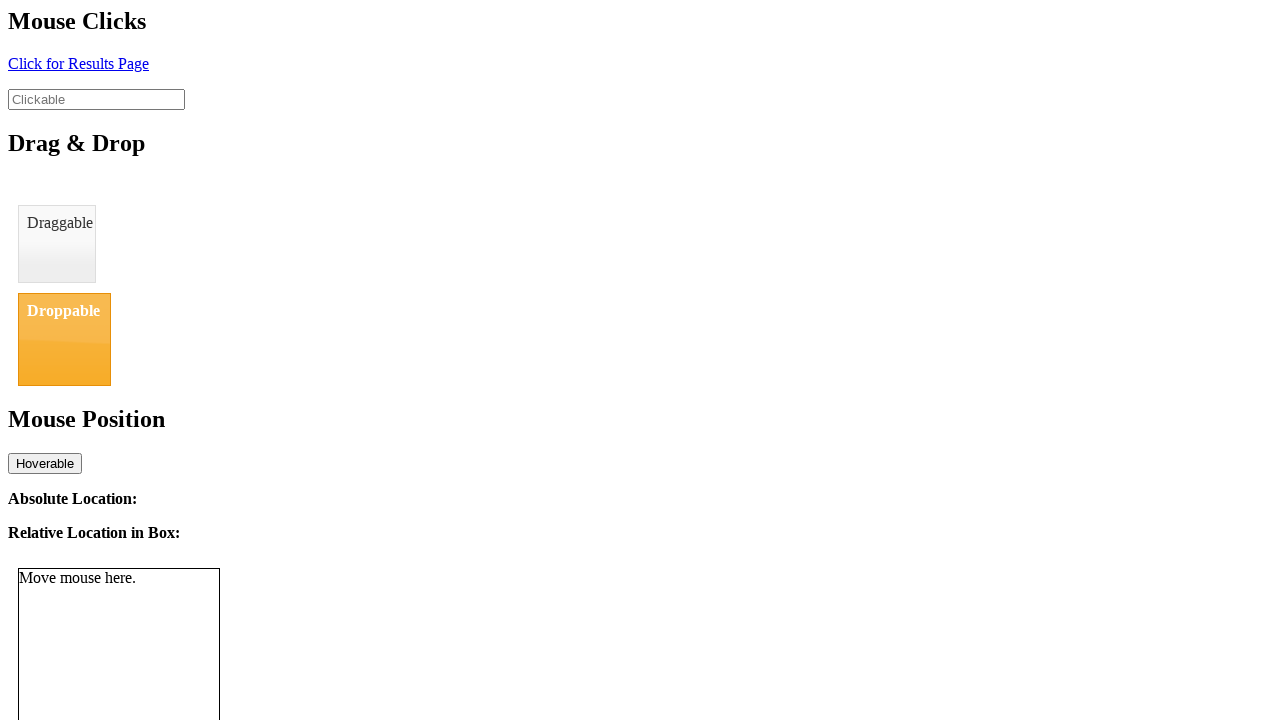